Verifies table has 4 headers and they match expected values (#, First Name, Last Name, Username)

Starting URL: http://automationbykrishna.com

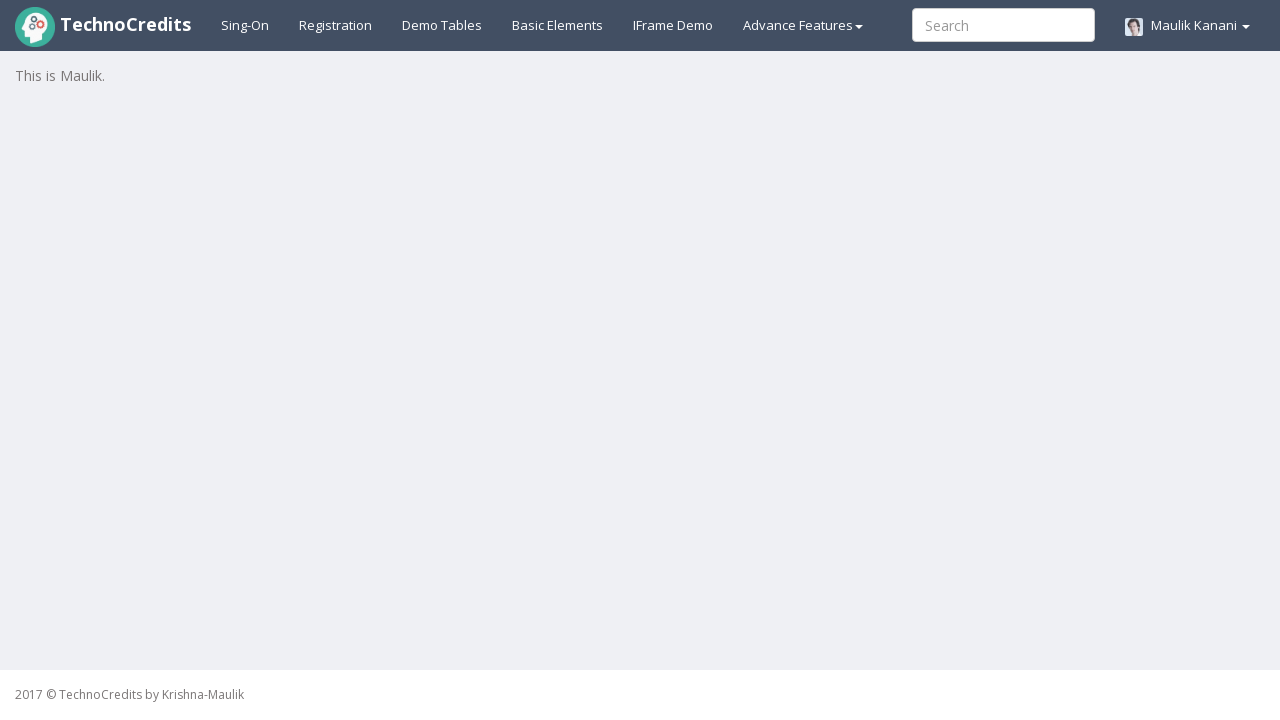

Clicked on Demo Table tab at (442, 25) on xpath=//a[@id='demotable']
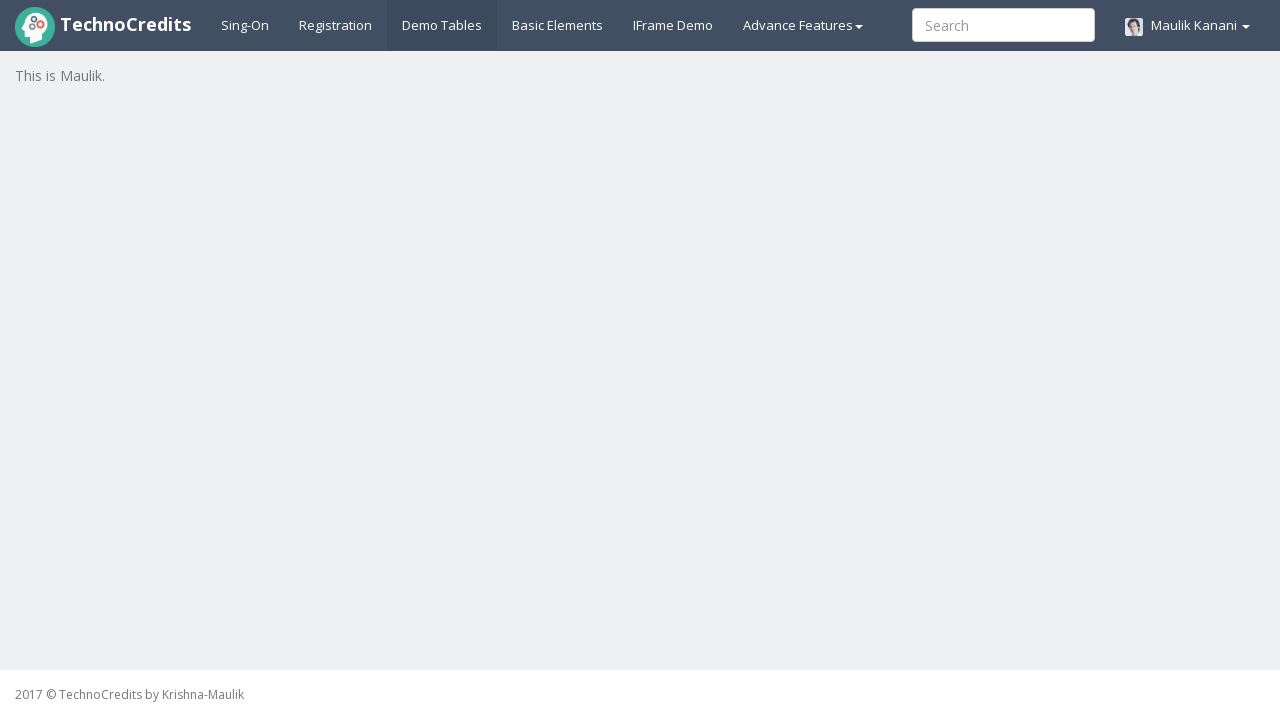

Table headers loaded successfully
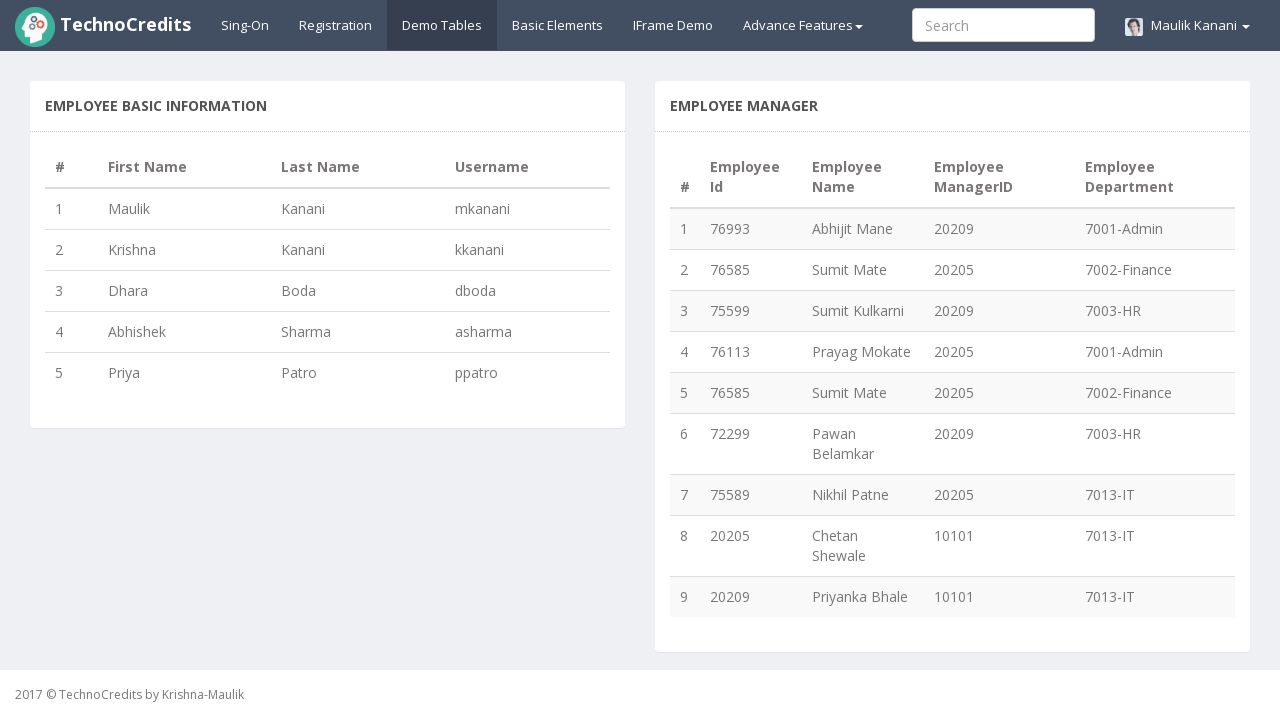

Retrieved all table headers
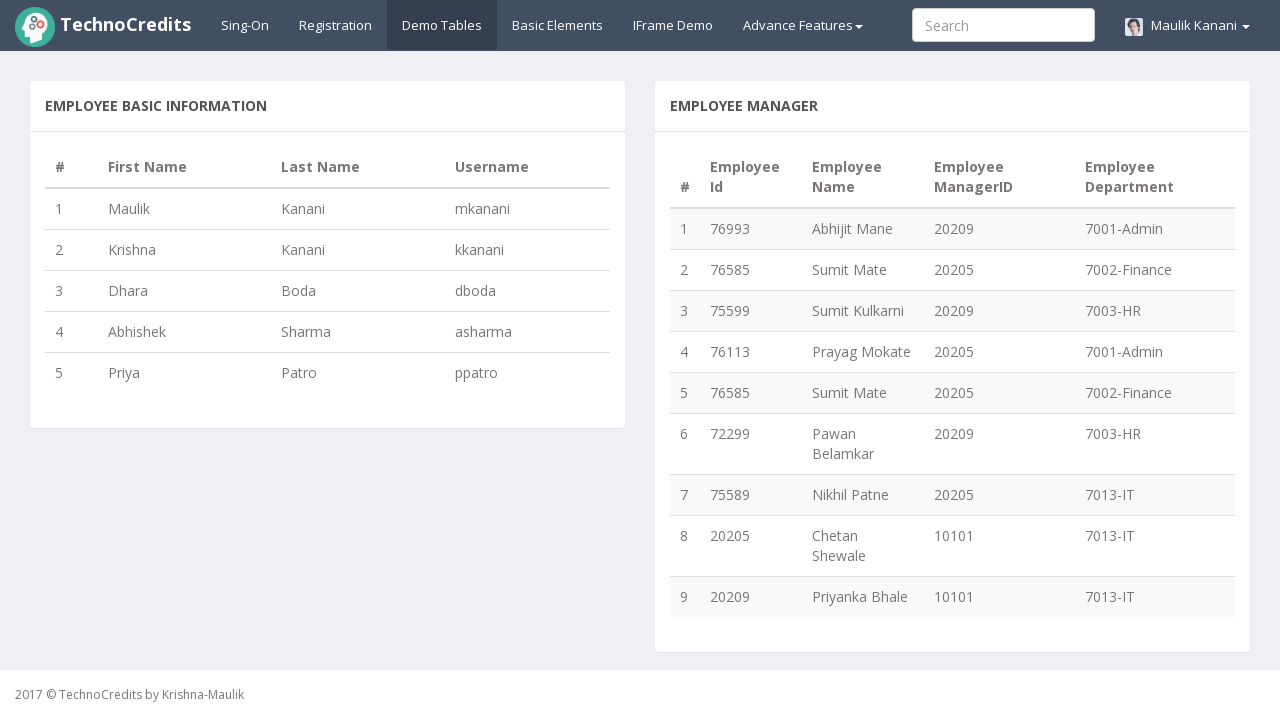

Verified table has exactly 4 headers
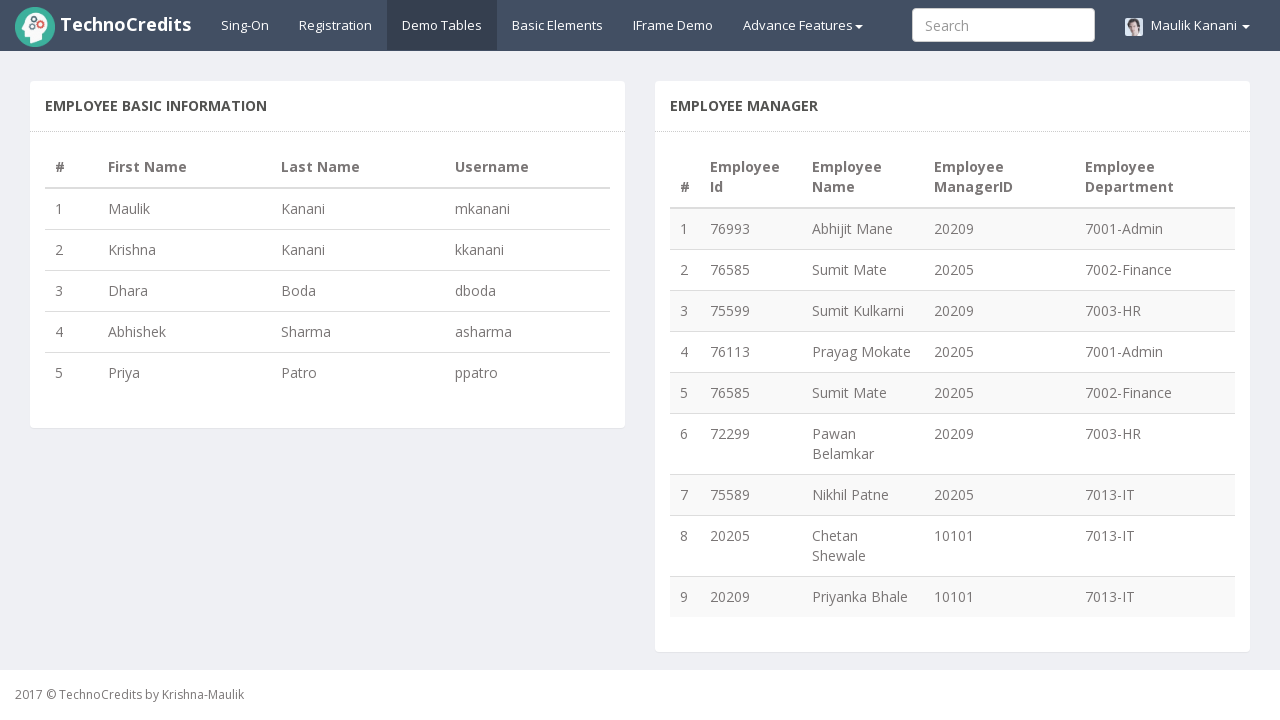

Verified table headers match expected values: #, First Name, Last Name, Username
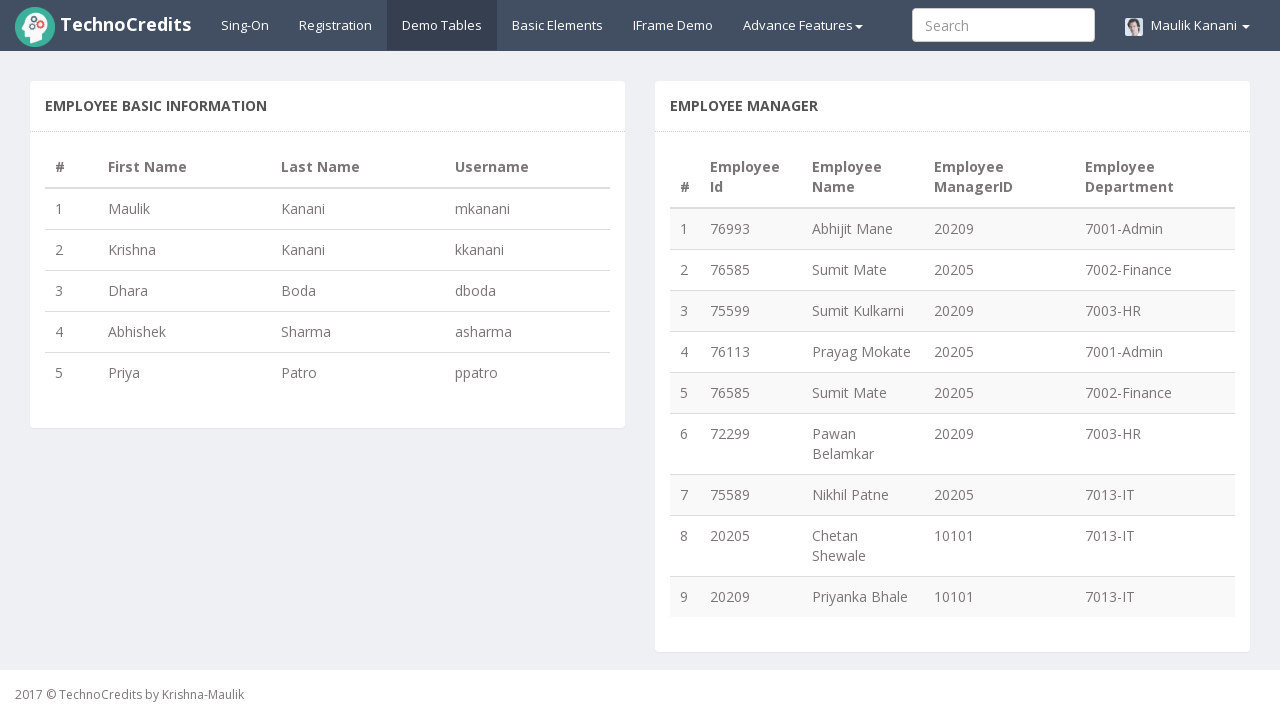

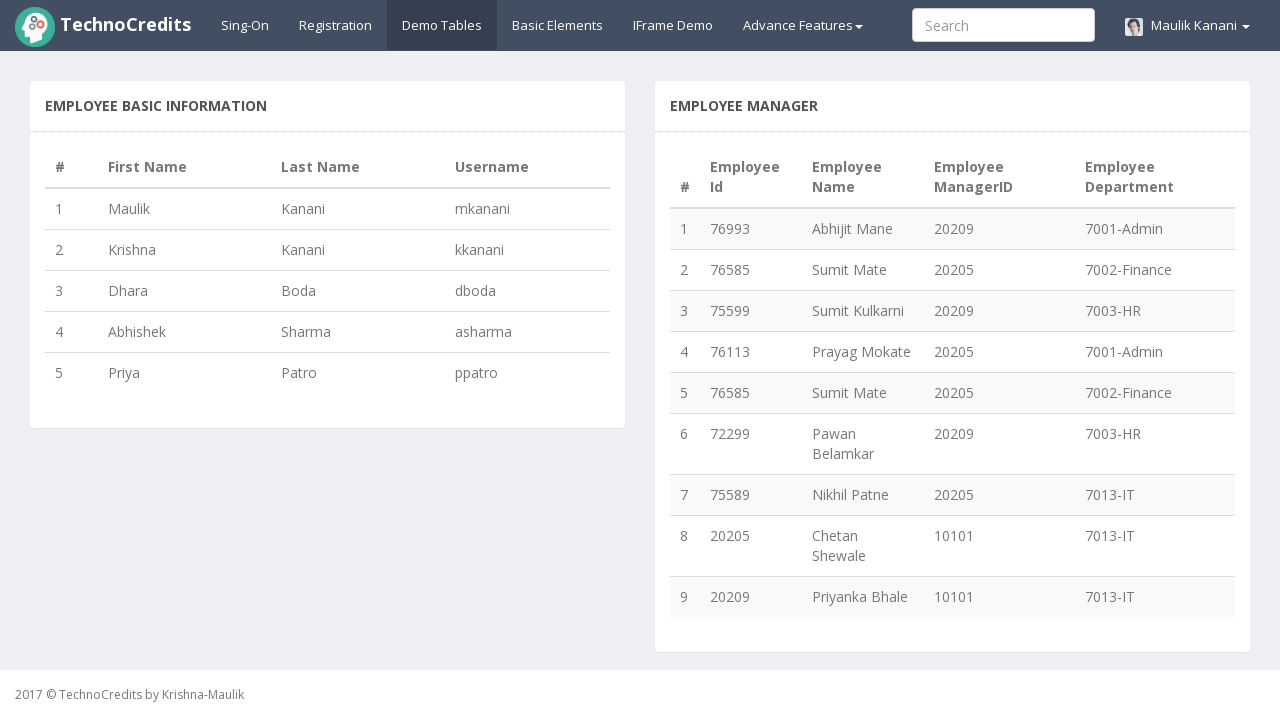